Tests clearing the complete state of all items by toggling the mark all checkbox

Starting URL: https://demo.playwright.dev/todomvc

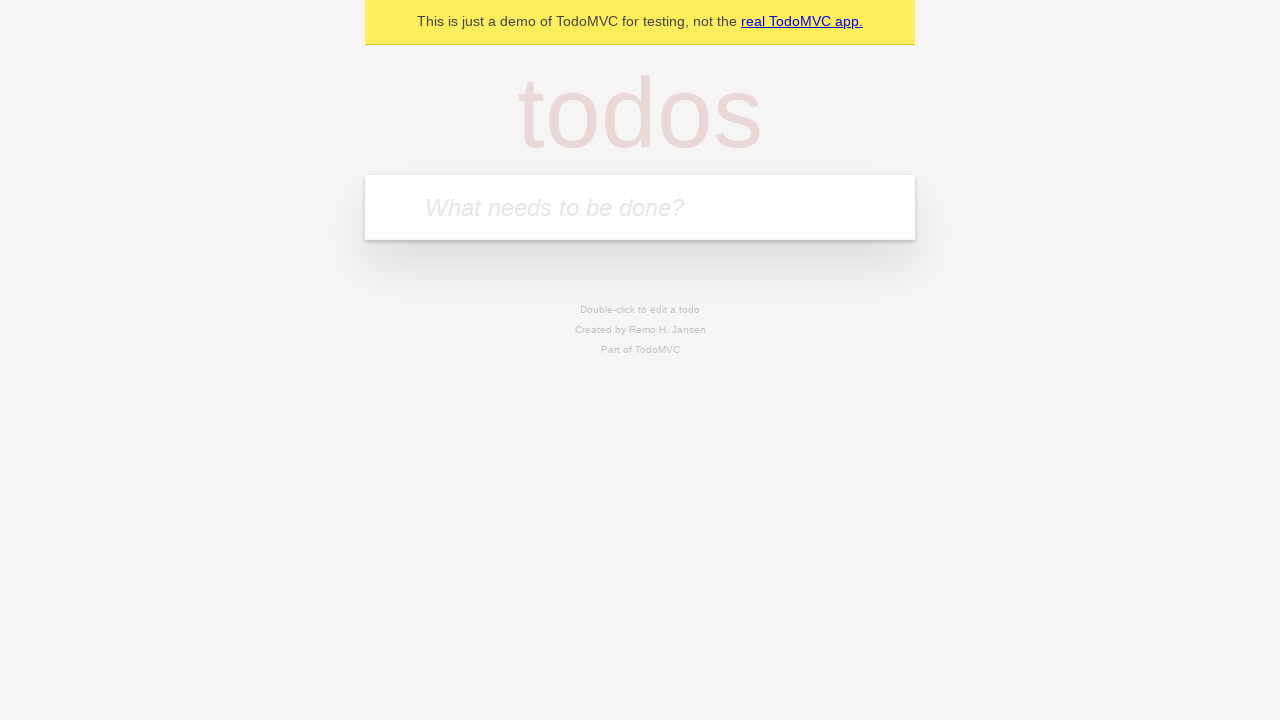

Filled todo input with 'buy some cheese' on internal:attr=[placeholder="What needs to be done?"i]
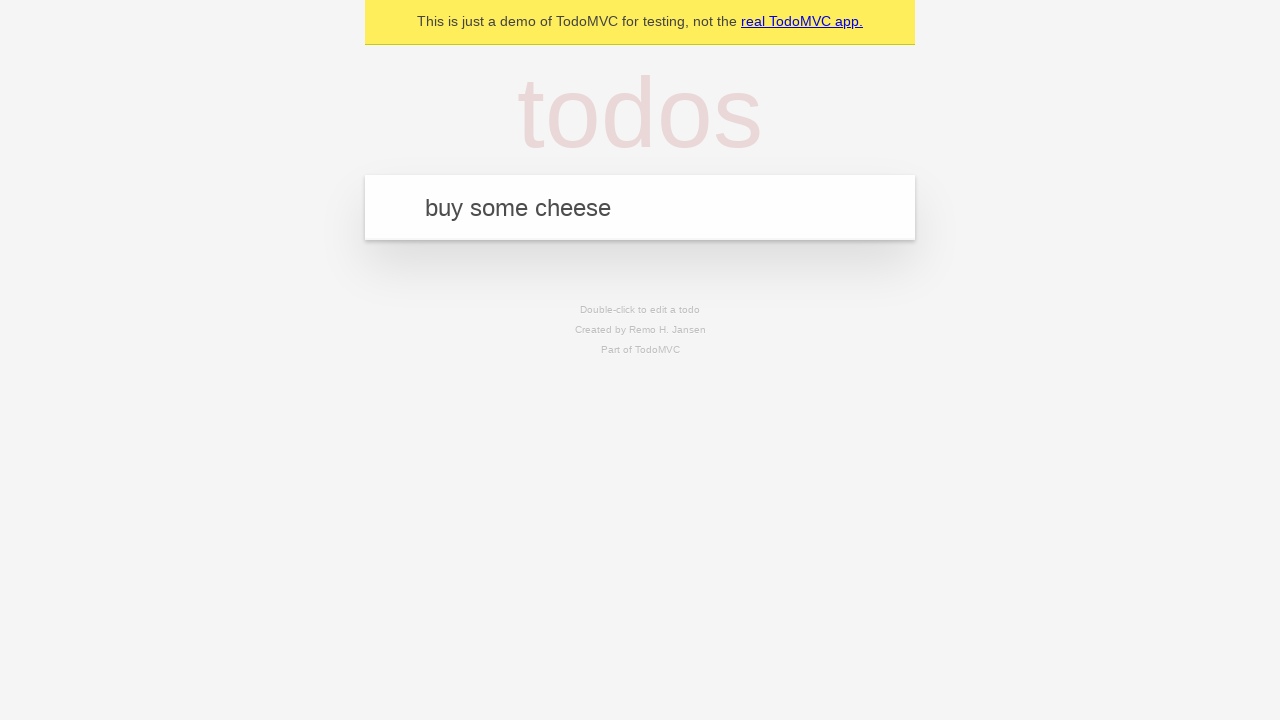

Pressed Enter to add todo 'buy some cheese' on internal:attr=[placeholder="What needs to be done?"i]
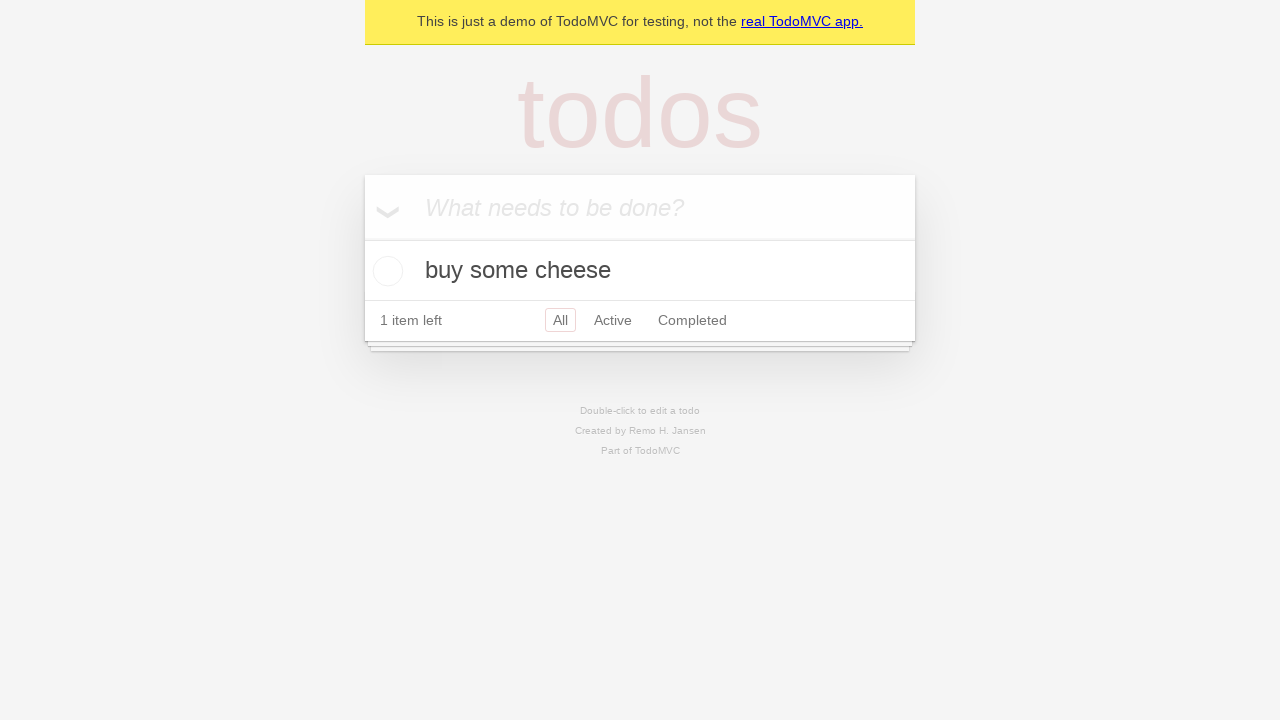

Filled todo input with 'feed the cat' on internal:attr=[placeholder="What needs to be done?"i]
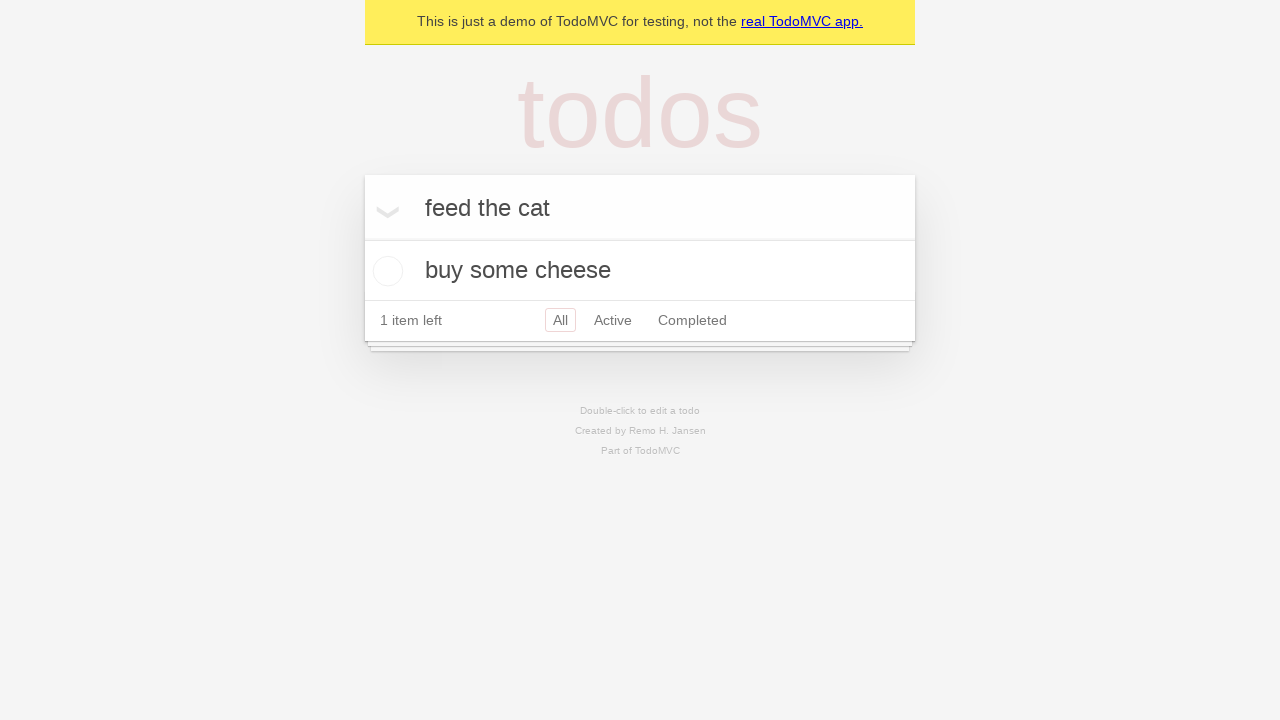

Pressed Enter to add todo 'feed the cat' on internal:attr=[placeholder="What needs to be done?"i]
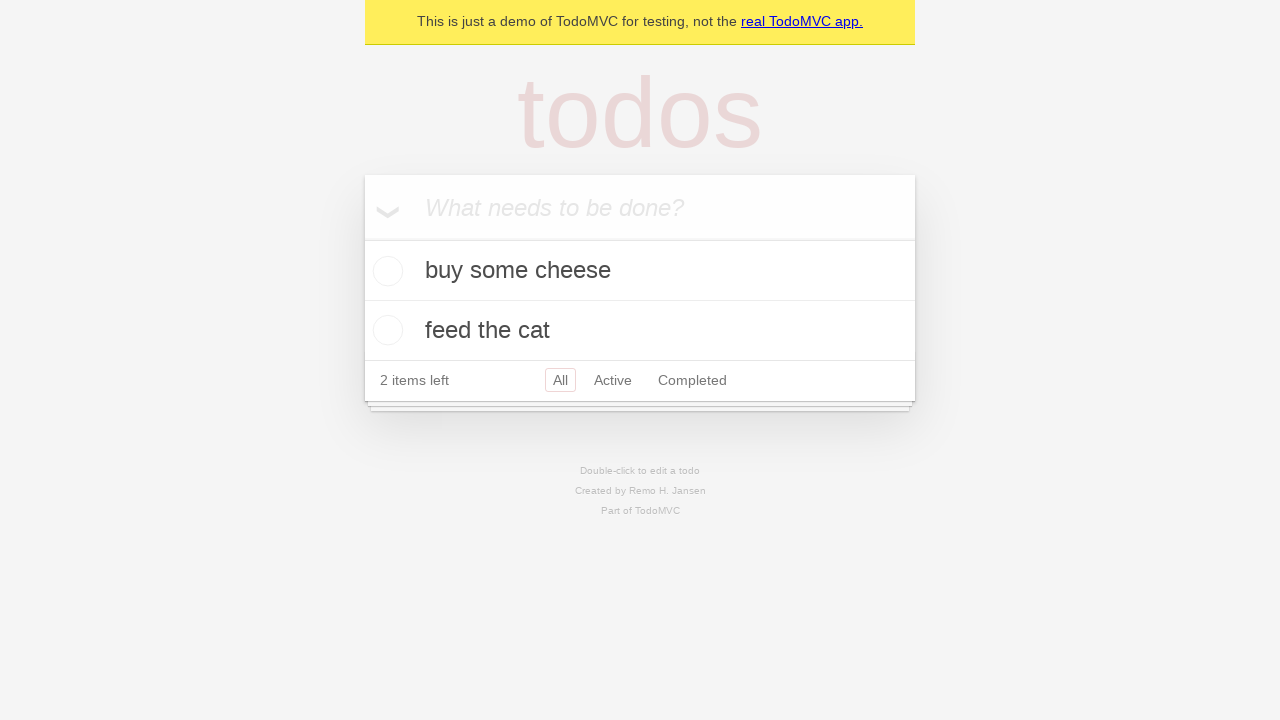

Filled todo input with 'book a doctors appointment' on internal:attr=[placeholder="What needs to be done?"i]
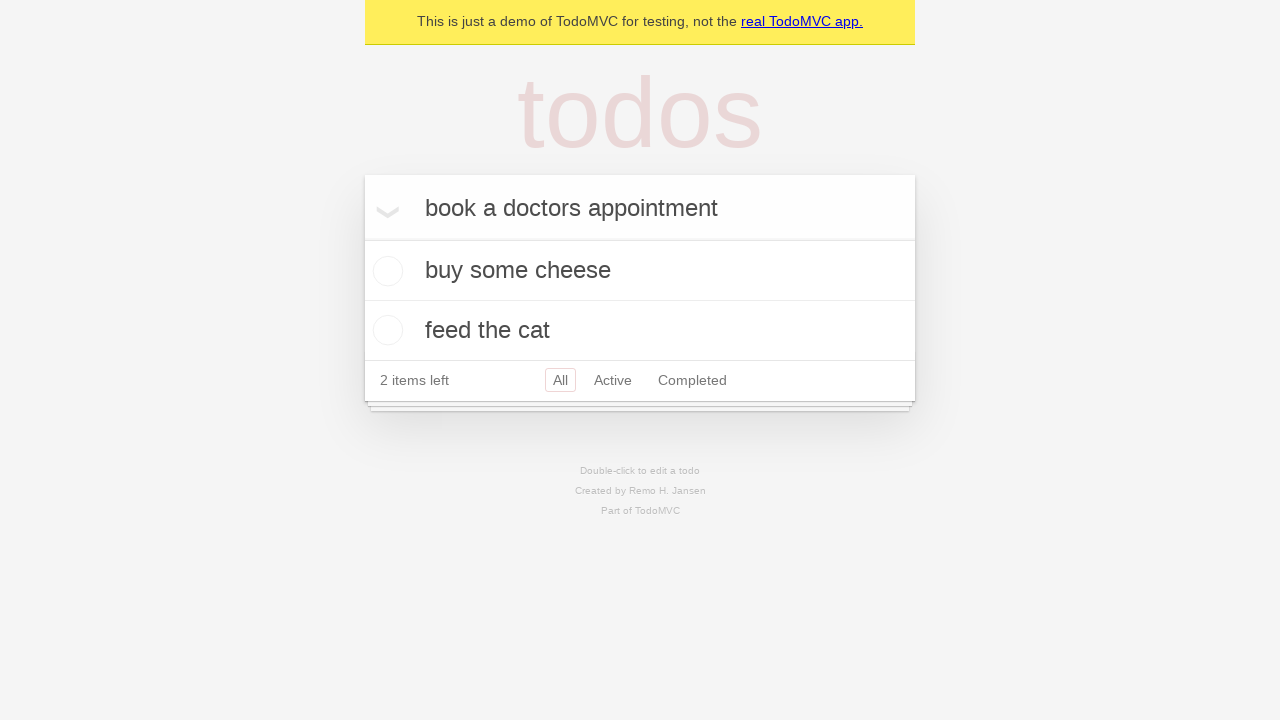

Pressed Enter to add todo 'book a doctors appointment' on internal:attr=[placeholder="What needs to be done?"i]
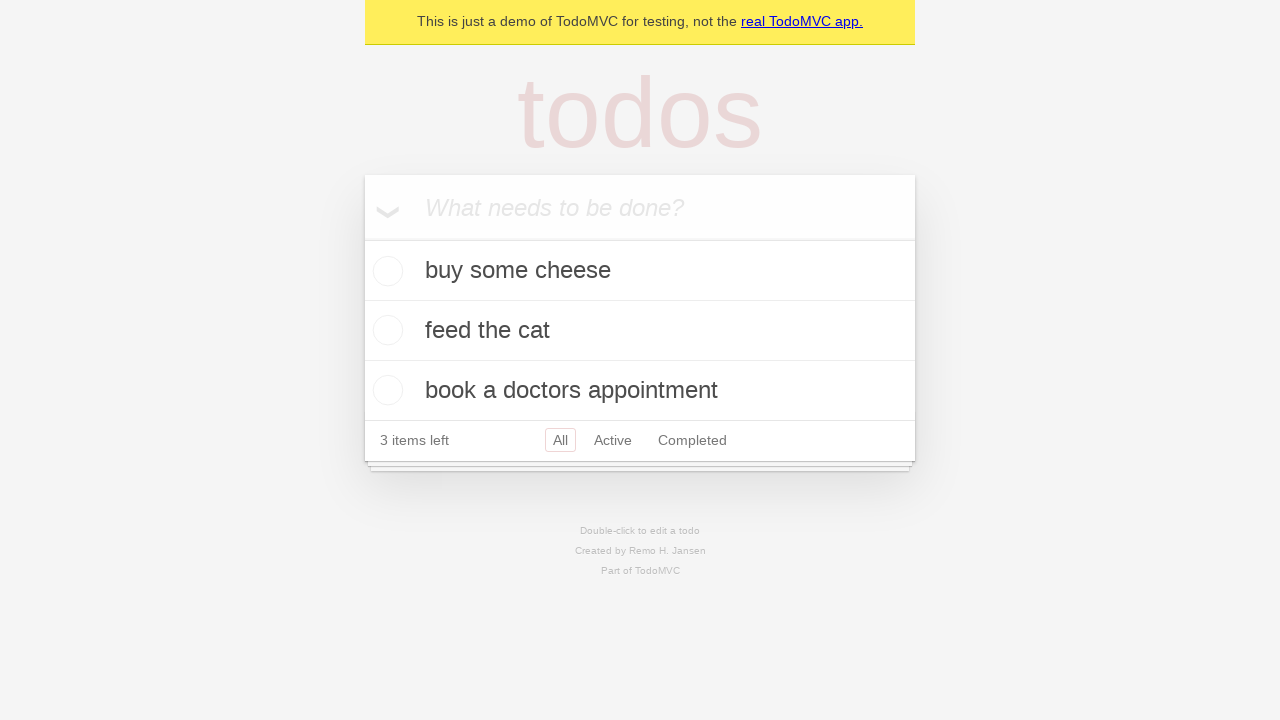

Checked 'Mark all as complete' checkbox to mark all items as complete at (362, 238) on internal:label="Mark all as complete"i
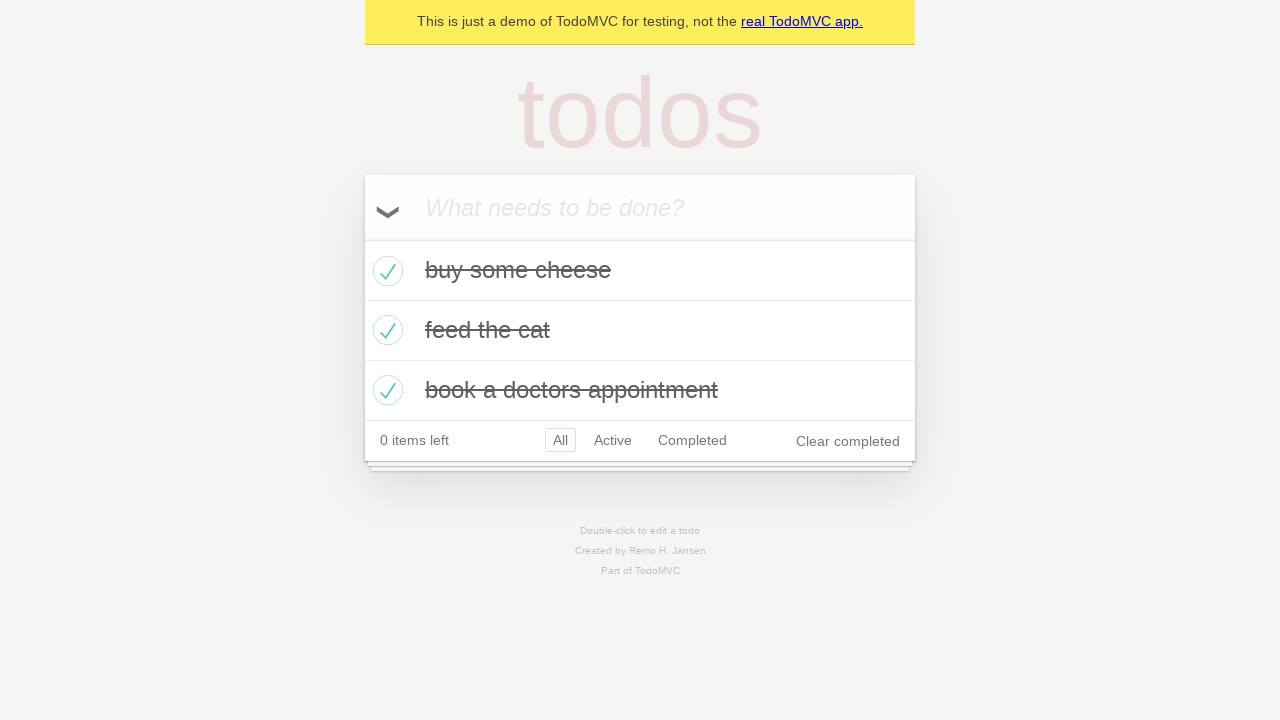

Unchecked 'Mark all as complete' checkbox to clear complete state of all items at (362, 238) on internal:label="Mark all as complete"i
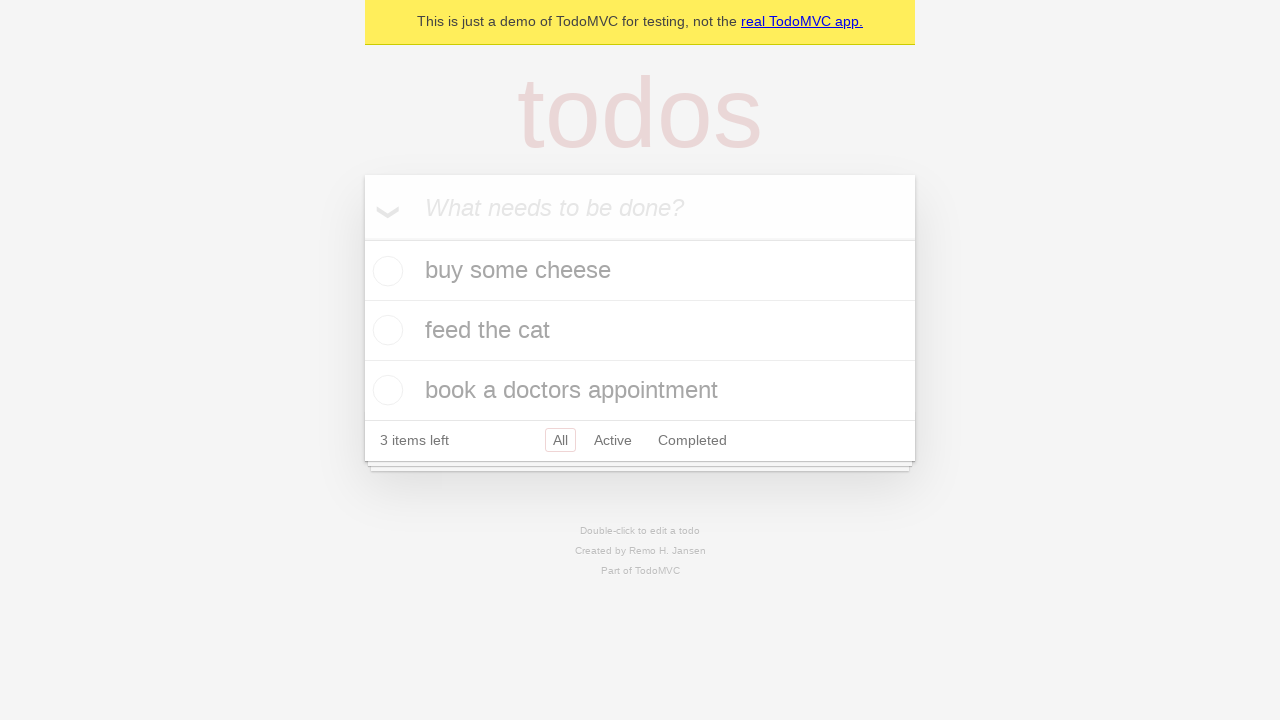

Waited for todo items to be rendered in uncompleted state
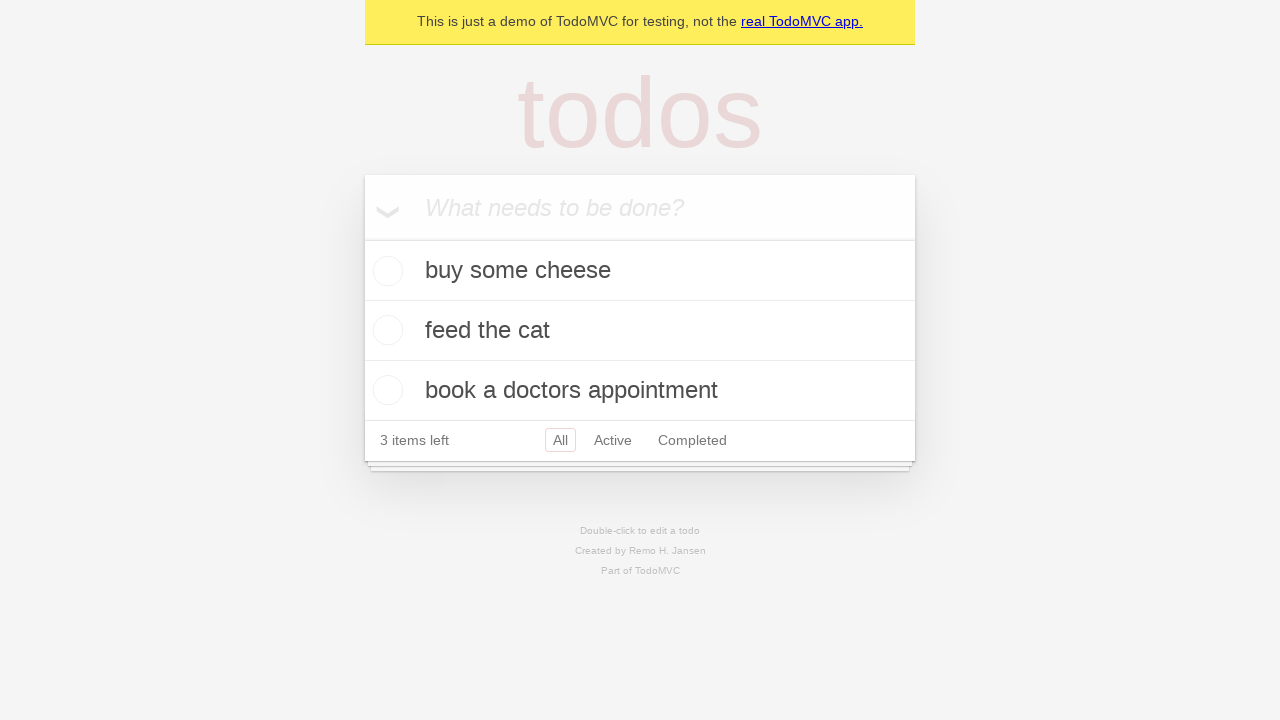

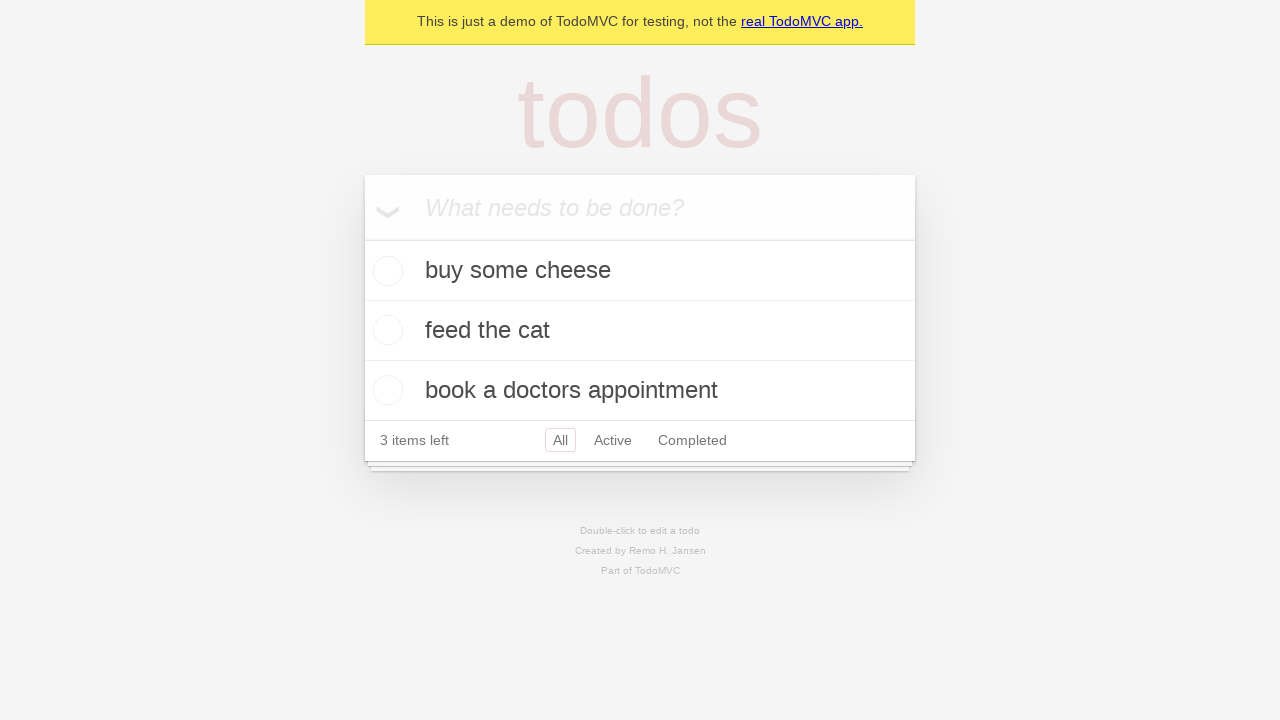